Tests different button click types including double-click and right-click, then verifies the double-click result message

Starting URL: https://demoqa.com/buttons

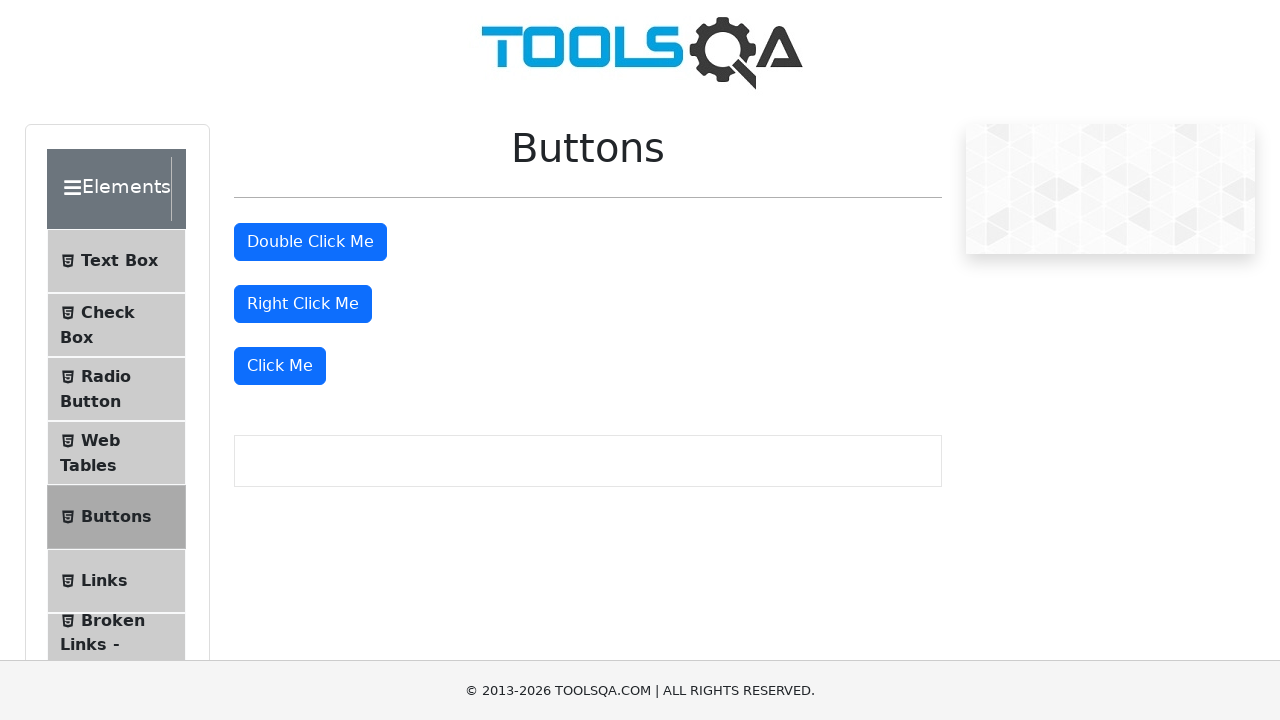

Double-clicked the 'Double Click Me' button at (310, 242) on internal:role=button[name="Double Click Me"i]
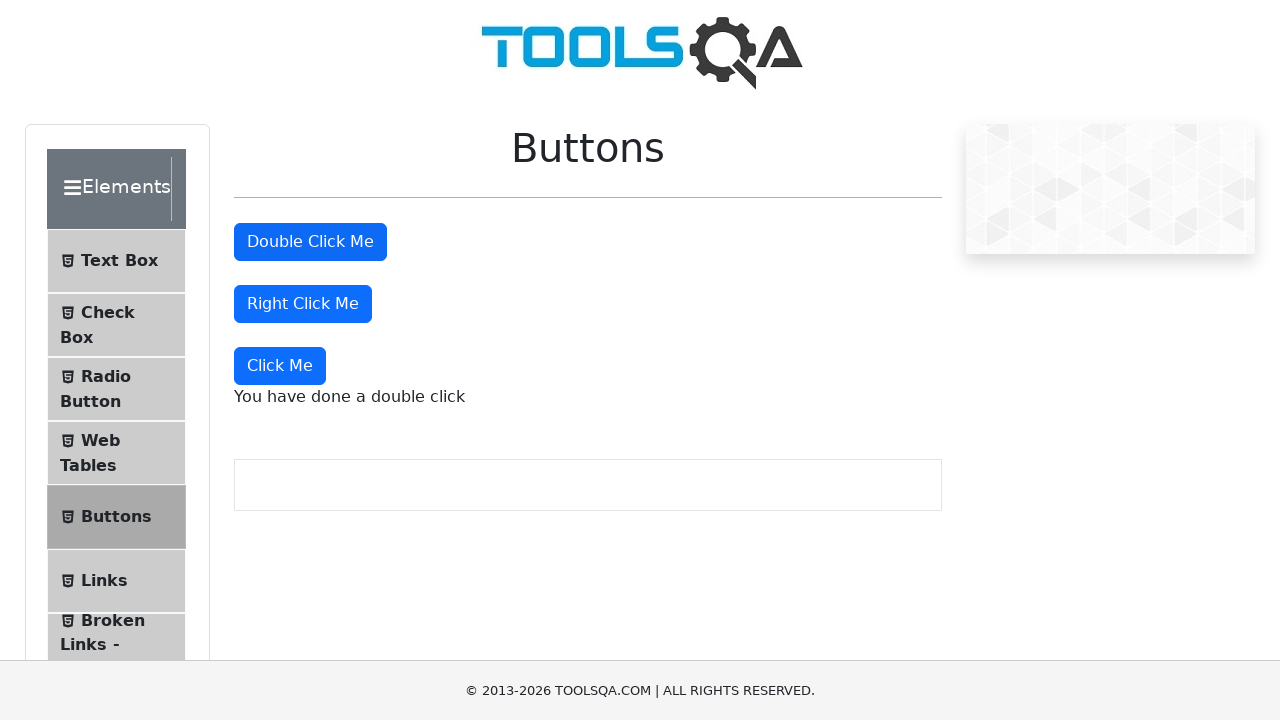

Right-clicked the 'Right Click Me' button at (303, 304) on internal:role=button[name="Right Click Me"i]
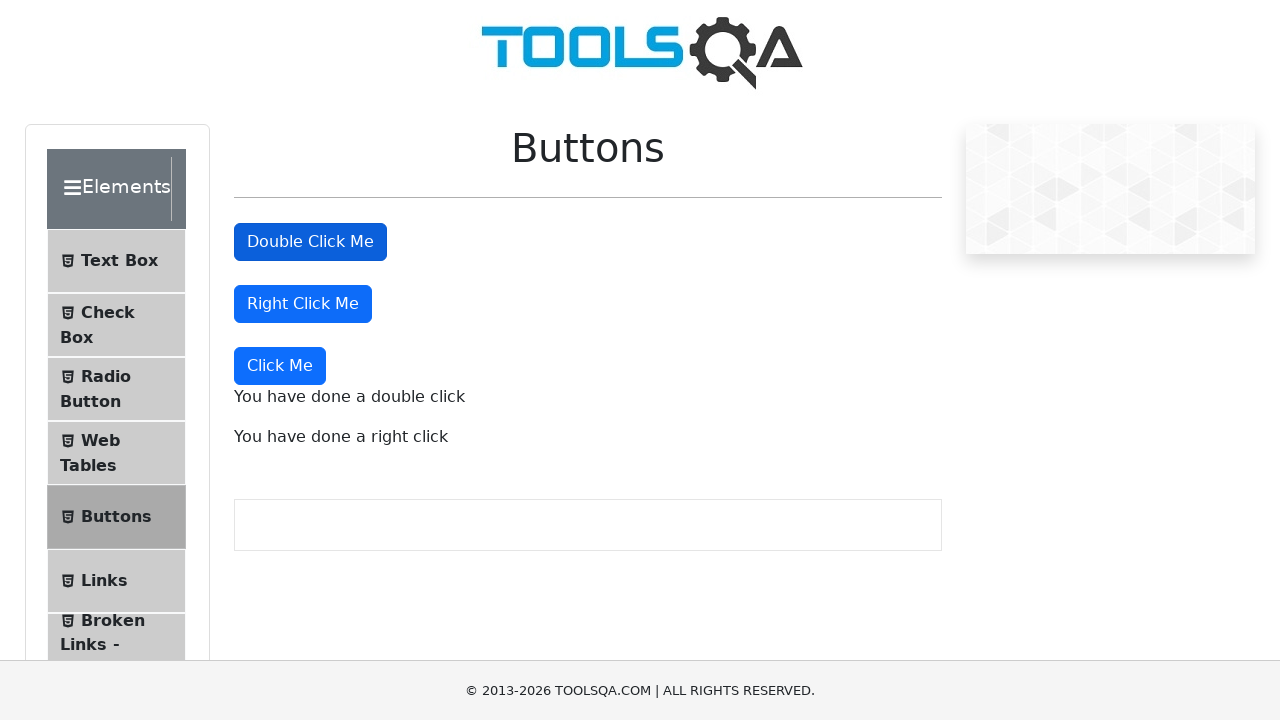

Verified double-click result message 'You have done a double click' is displayed
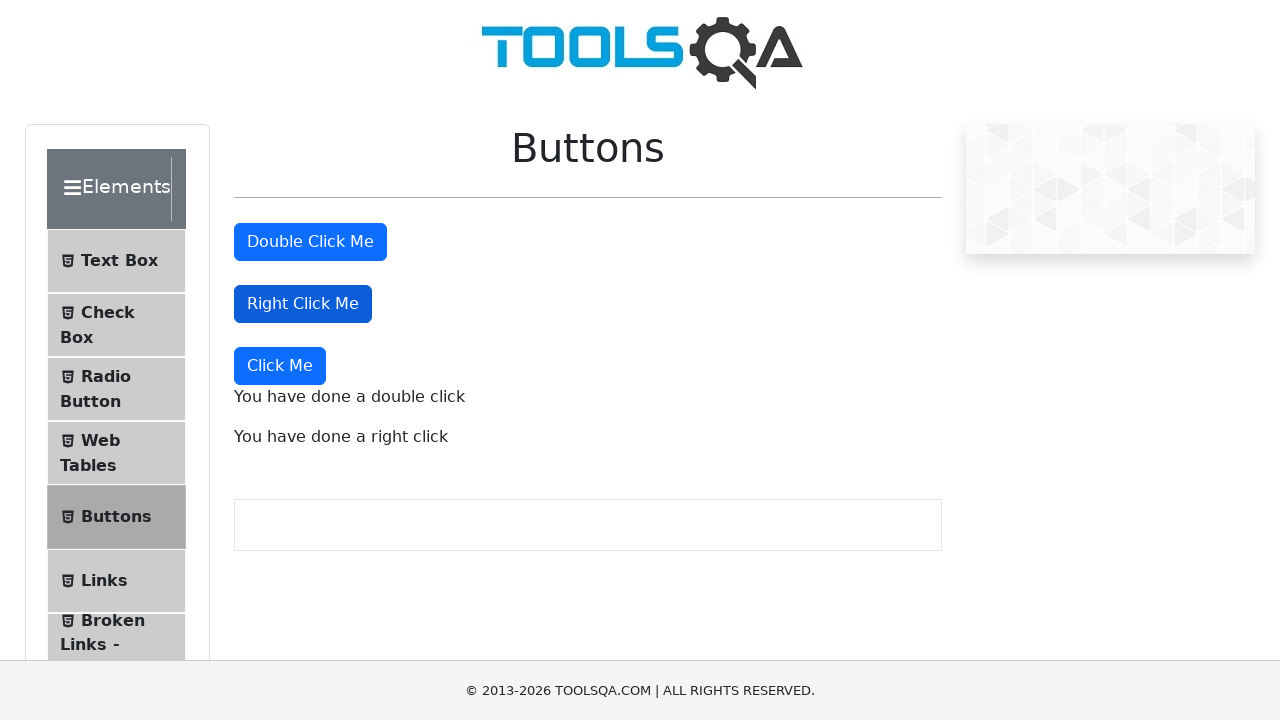

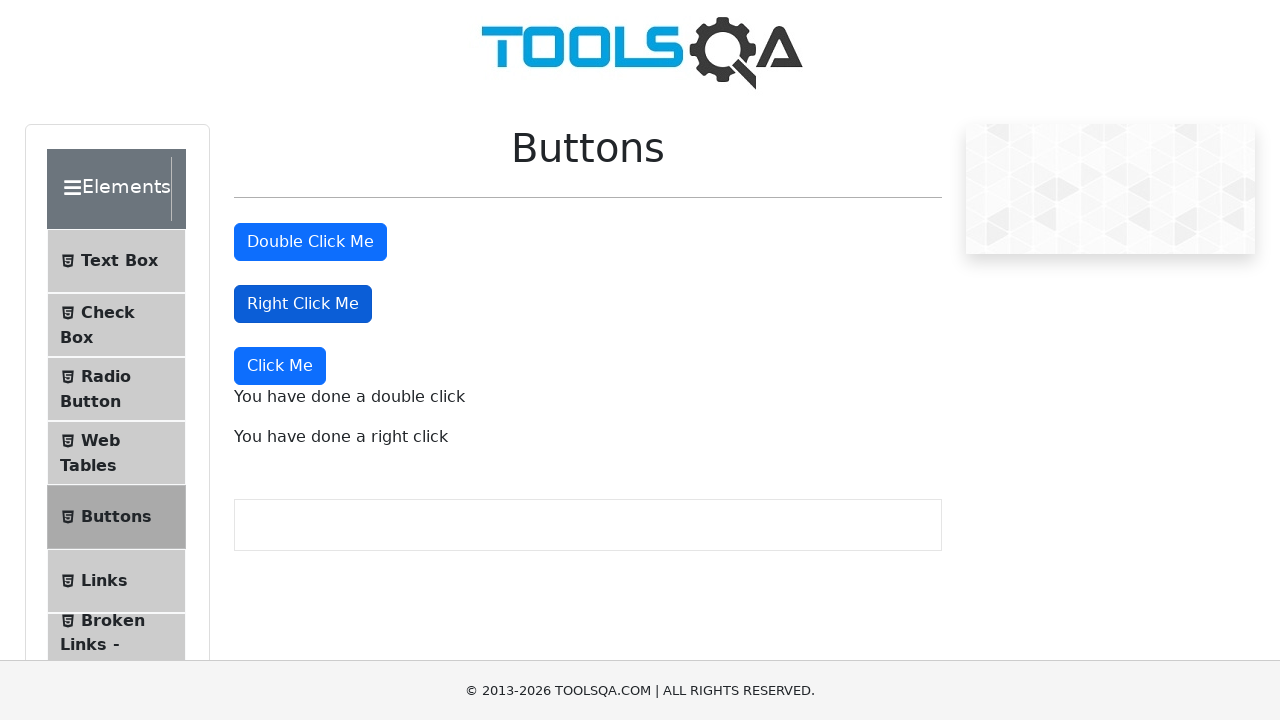